Navigates to VNExpress Vietnamese news website and verifies that news article titles are displayed on the homepage

Starting URL: https://vnexpress.net/

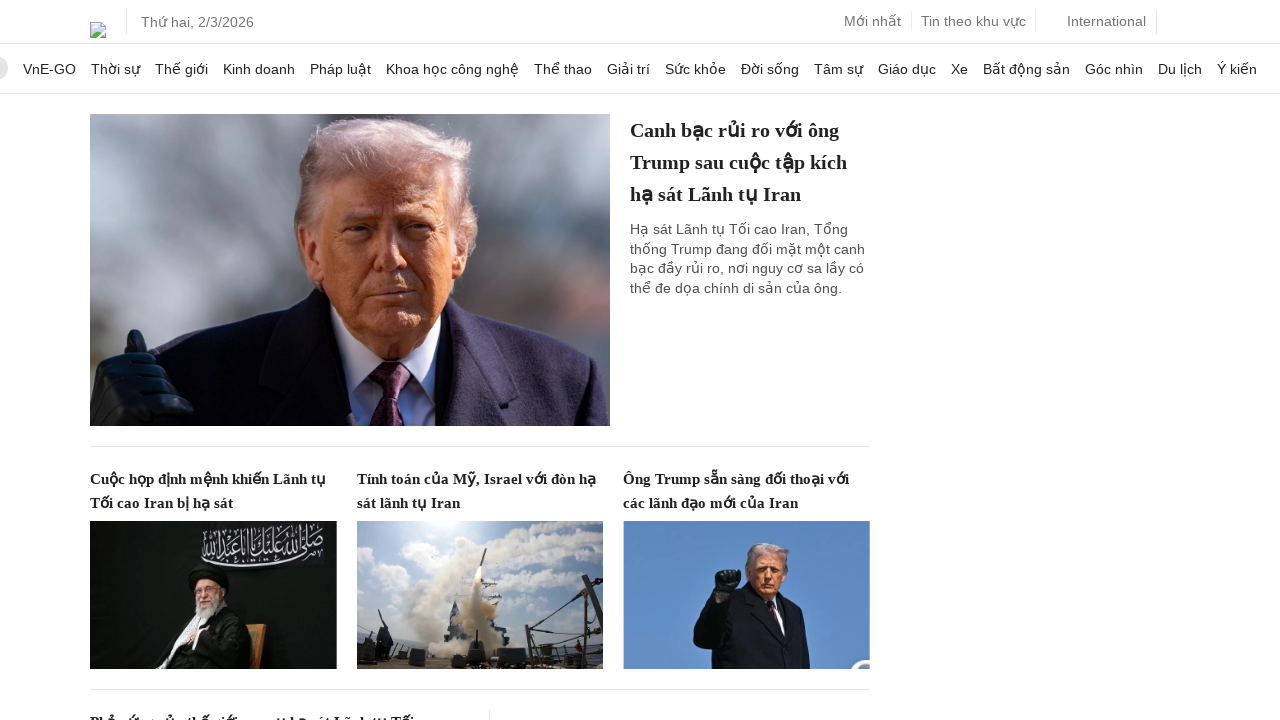

Navigated to VNExpress Vietnamese news website homepage
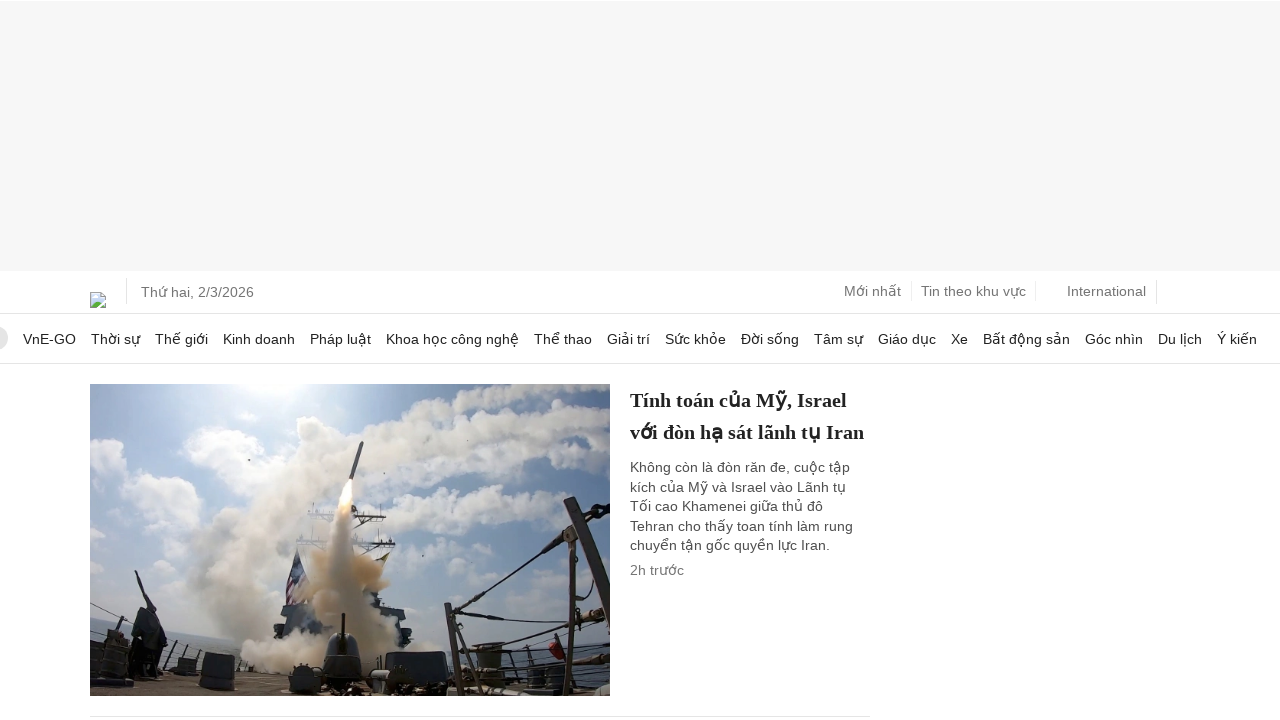

News article titles loaded on the page
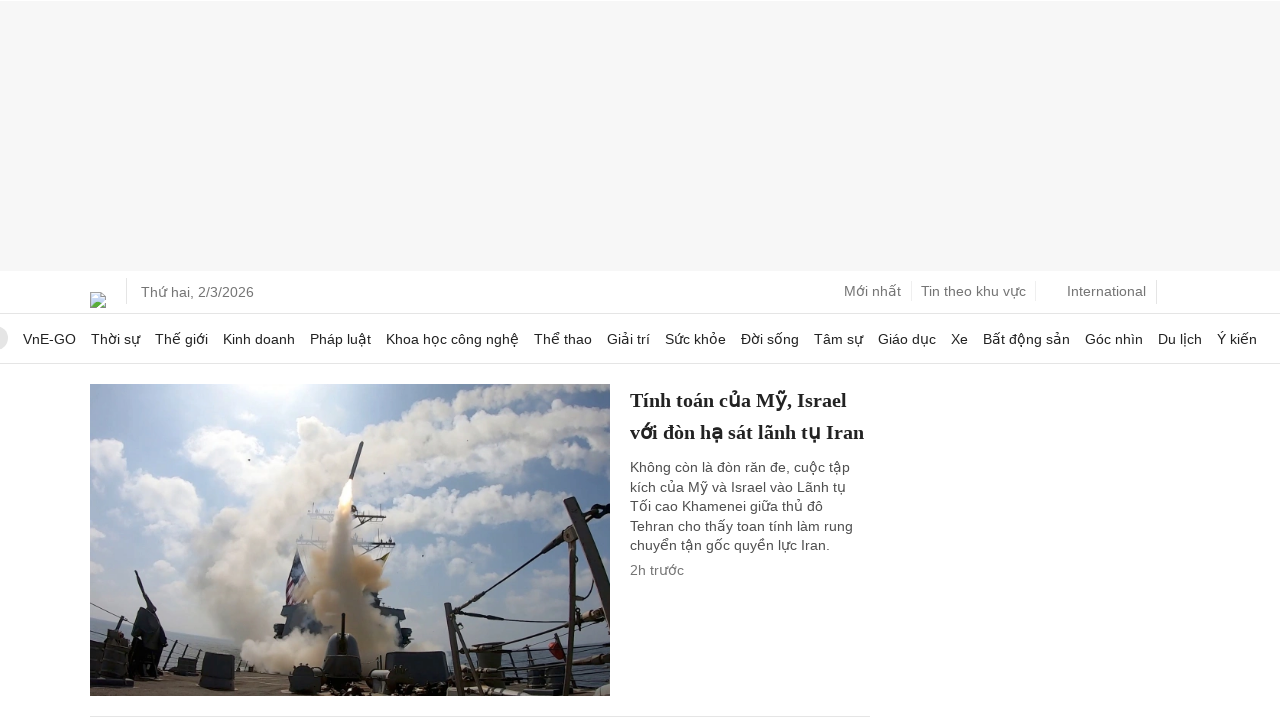

Located news article title elements
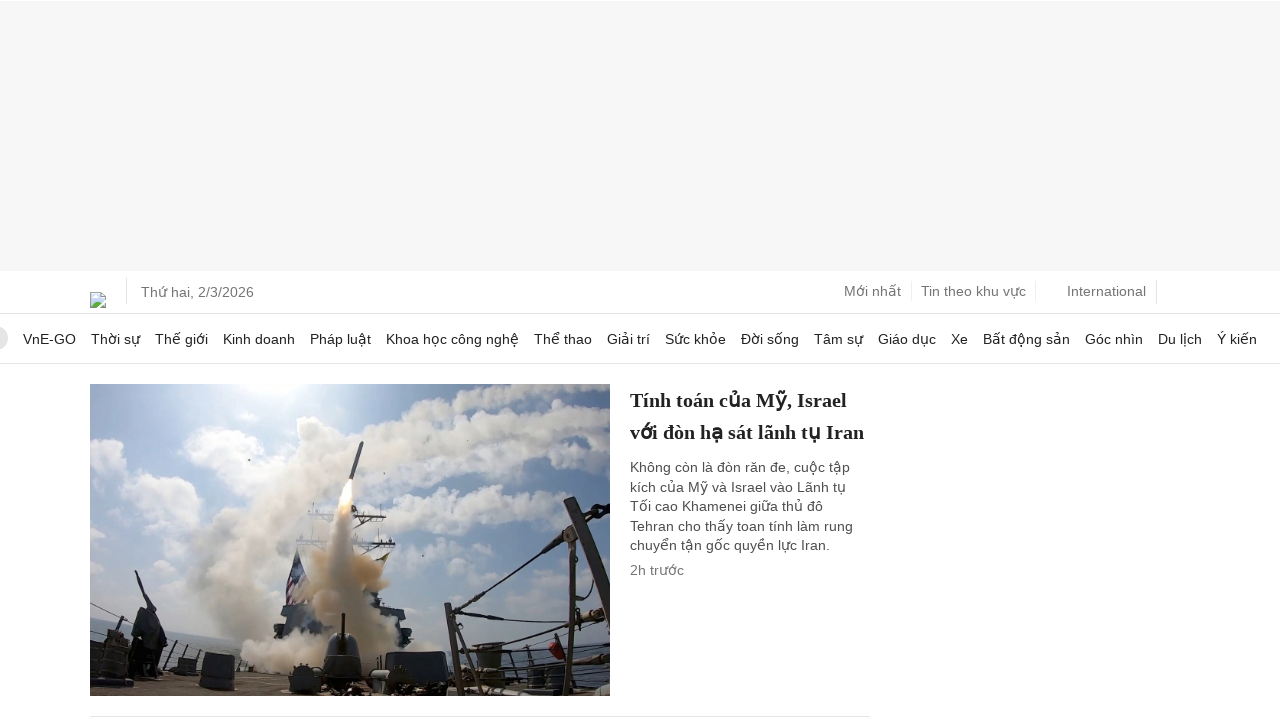

Verified that news articles are present on VNExpress homepage
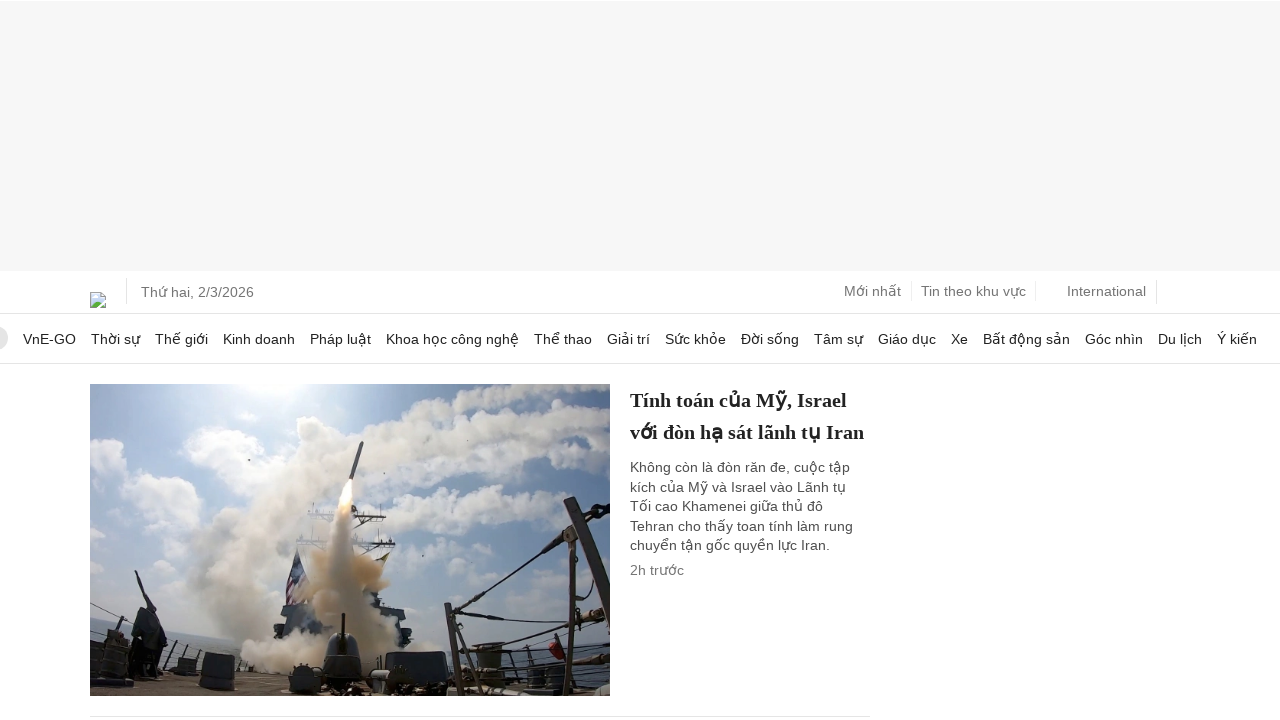

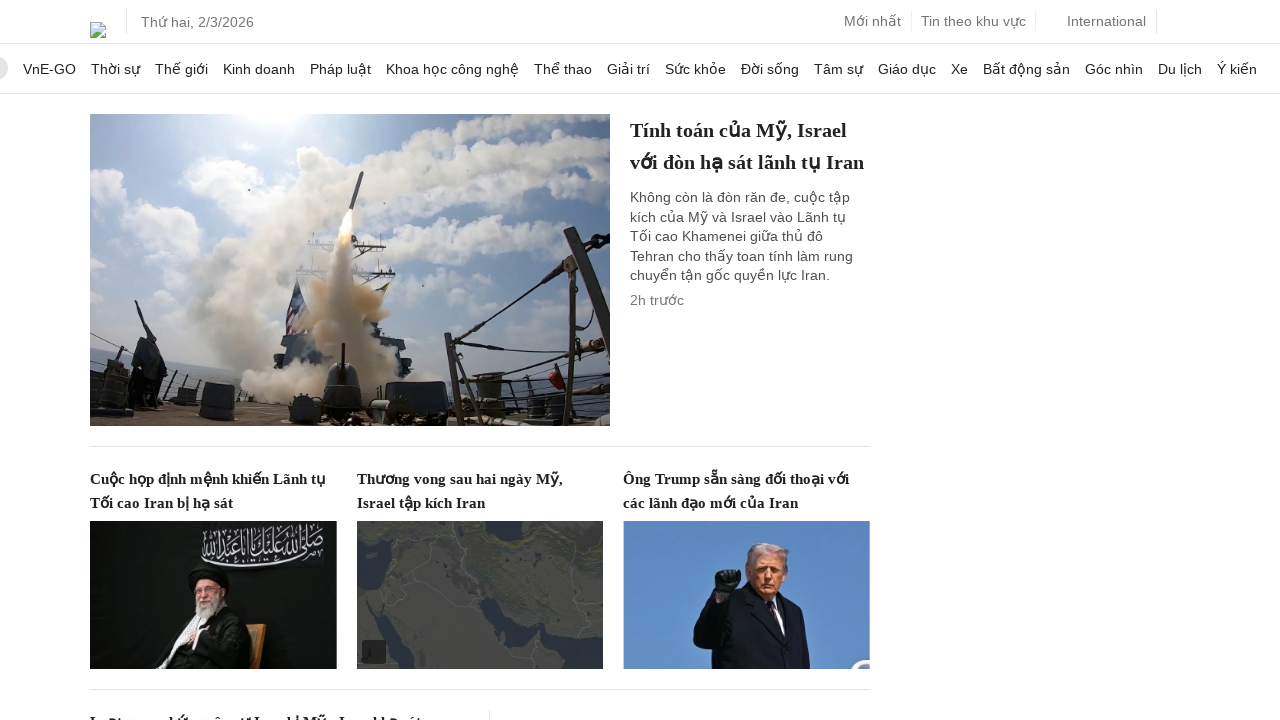